Tests URL upload functionality by selecting the URL upload option, entering a URL, and clicking the upload button

Starting URL: https://irsa.ipac.caltech.edu/irsaviewer/?__action=layout.showDropDown&view=FileUploadDropDownCmd

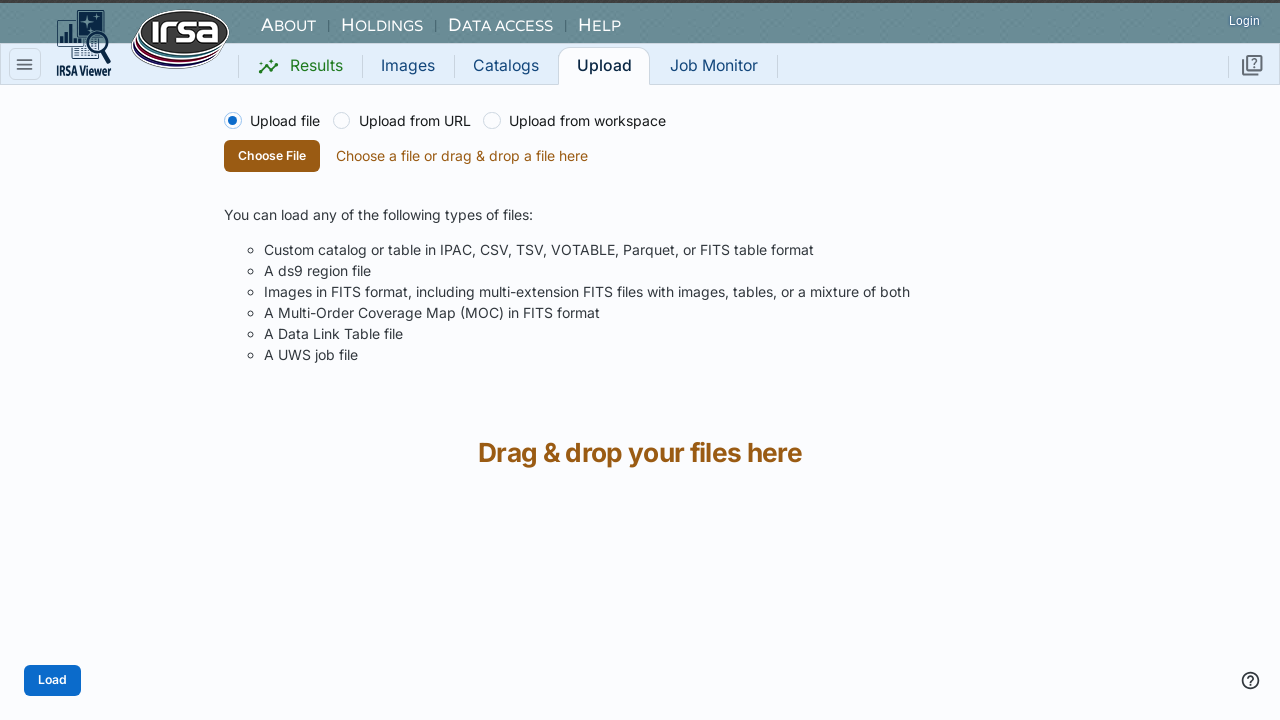

Drop-down area loaded
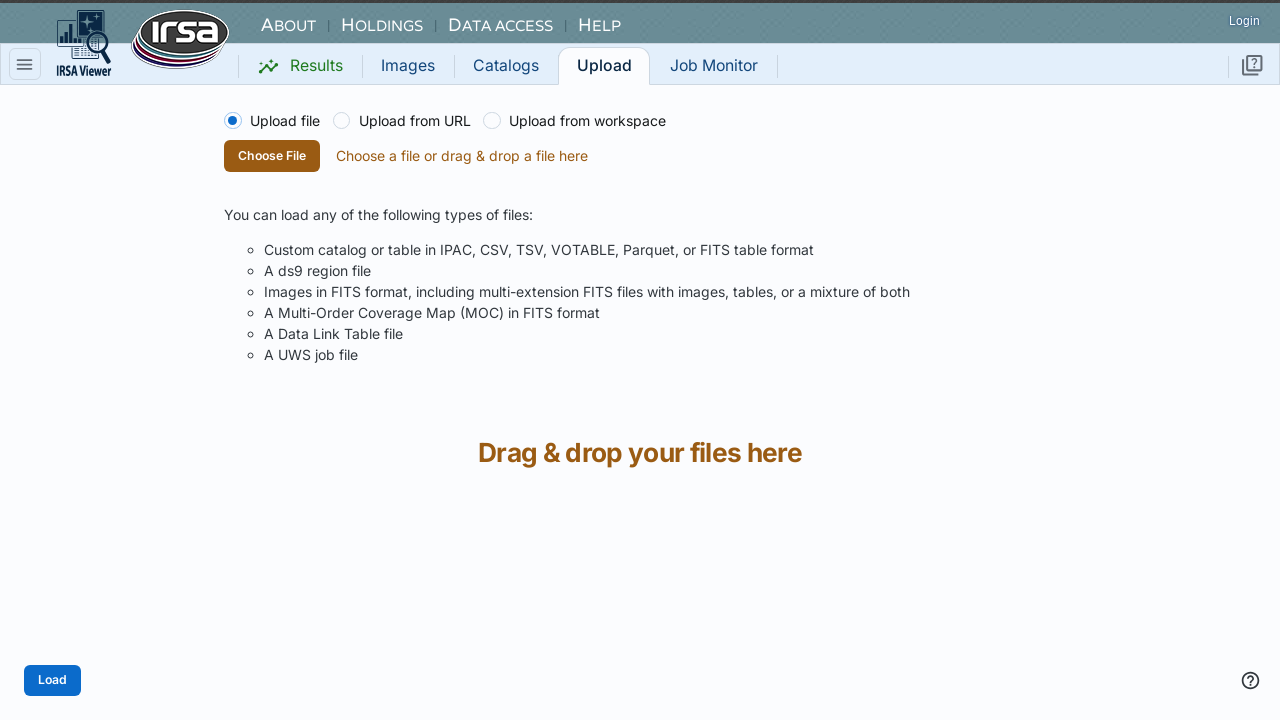

Selected 'Upload from URL' radio button at (402, 121) on input[value="urlUpload"]
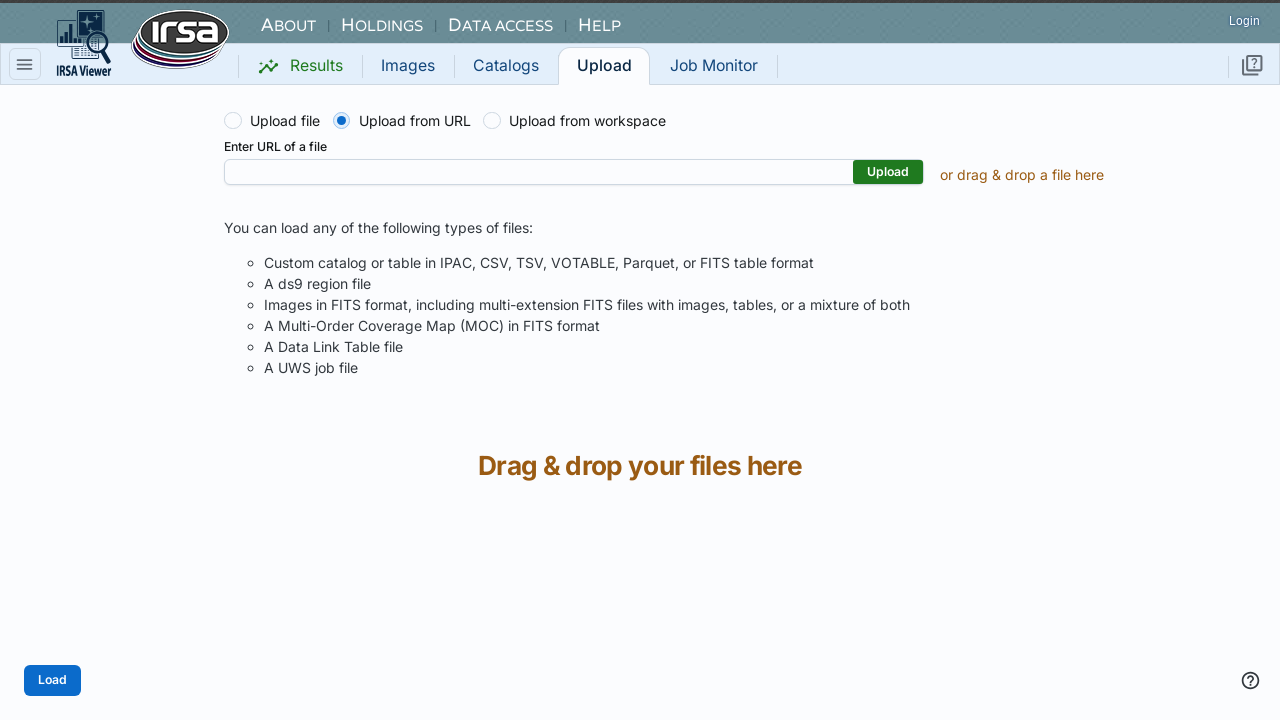

URL input field is visible
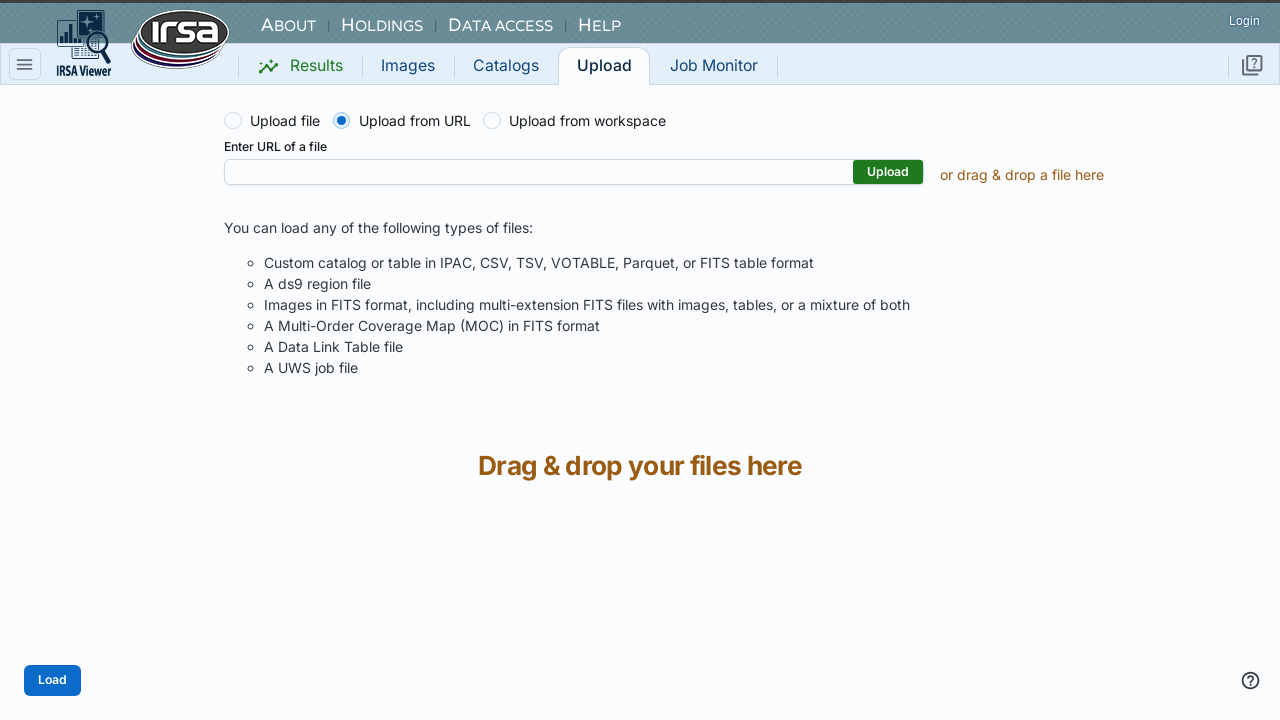

Entered URL 'https://example.com/sample-data.fits' into input field on input[type="text"]
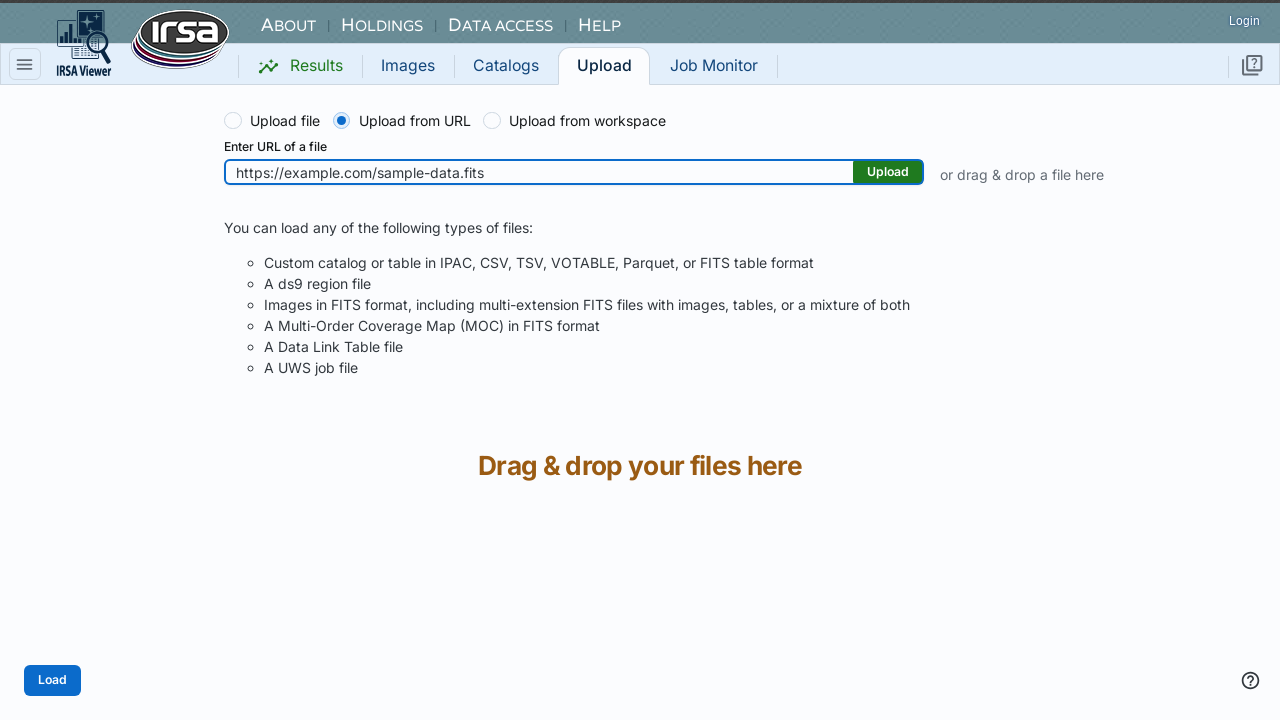

Clicked the Upload button to submit URL at (888, 172) on xpath=//*[@id="drop-down"]/div/div/div/div/div/div[1]/div/div/div/div[1]/div[2]/
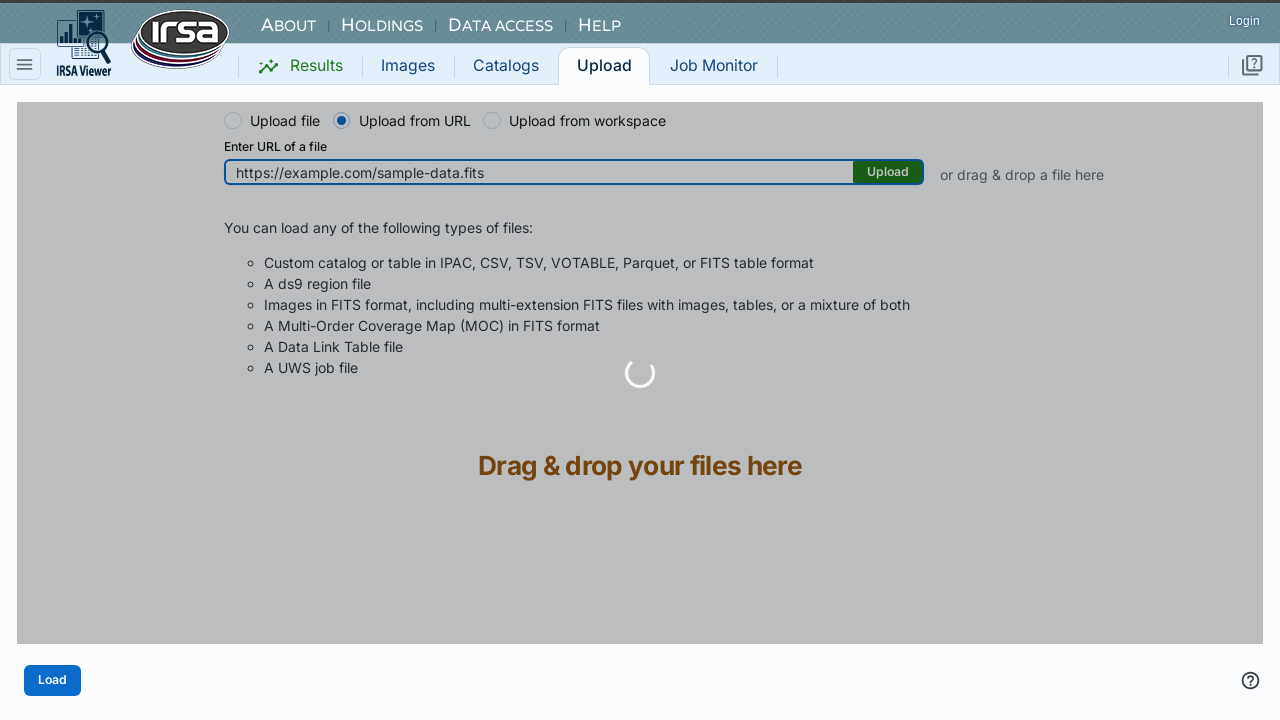

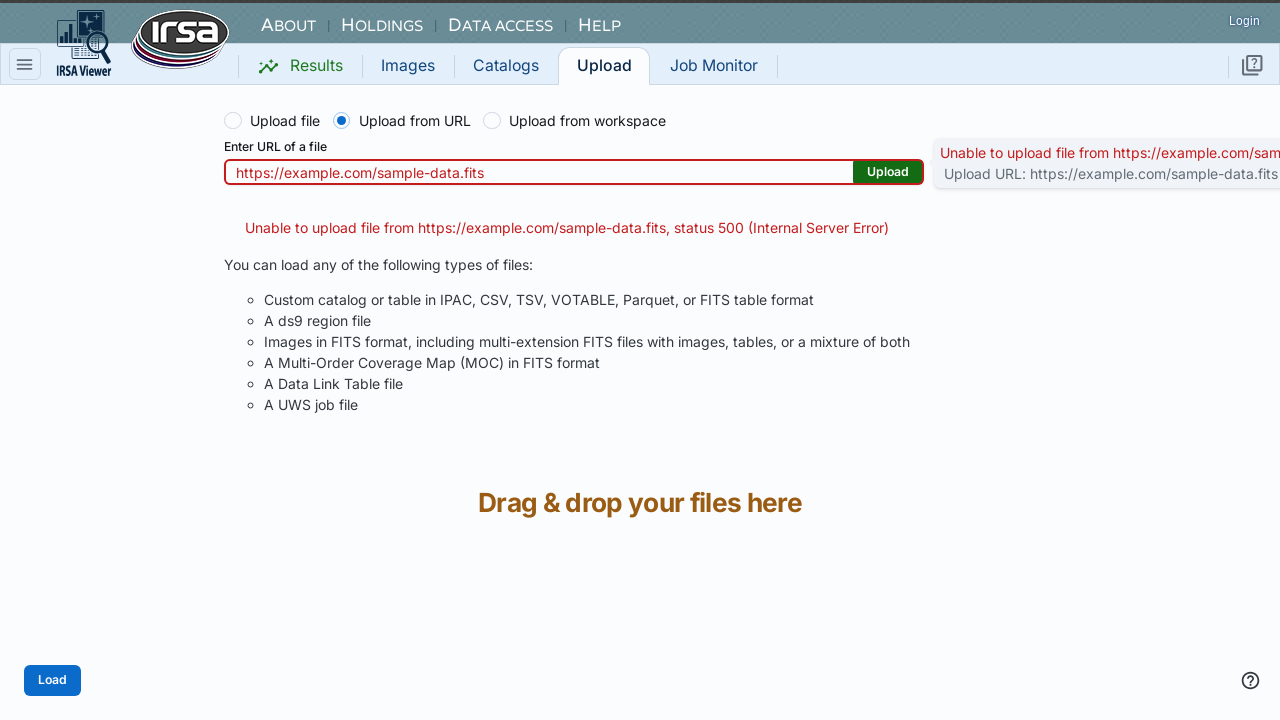